Tests the FAQ accordion section on a scooter rental website by clicking on each question heading and verifying that the corresponding answer panel displays the expected text.

Starting URL: https://qa-scooter.praktikum-services.ru/

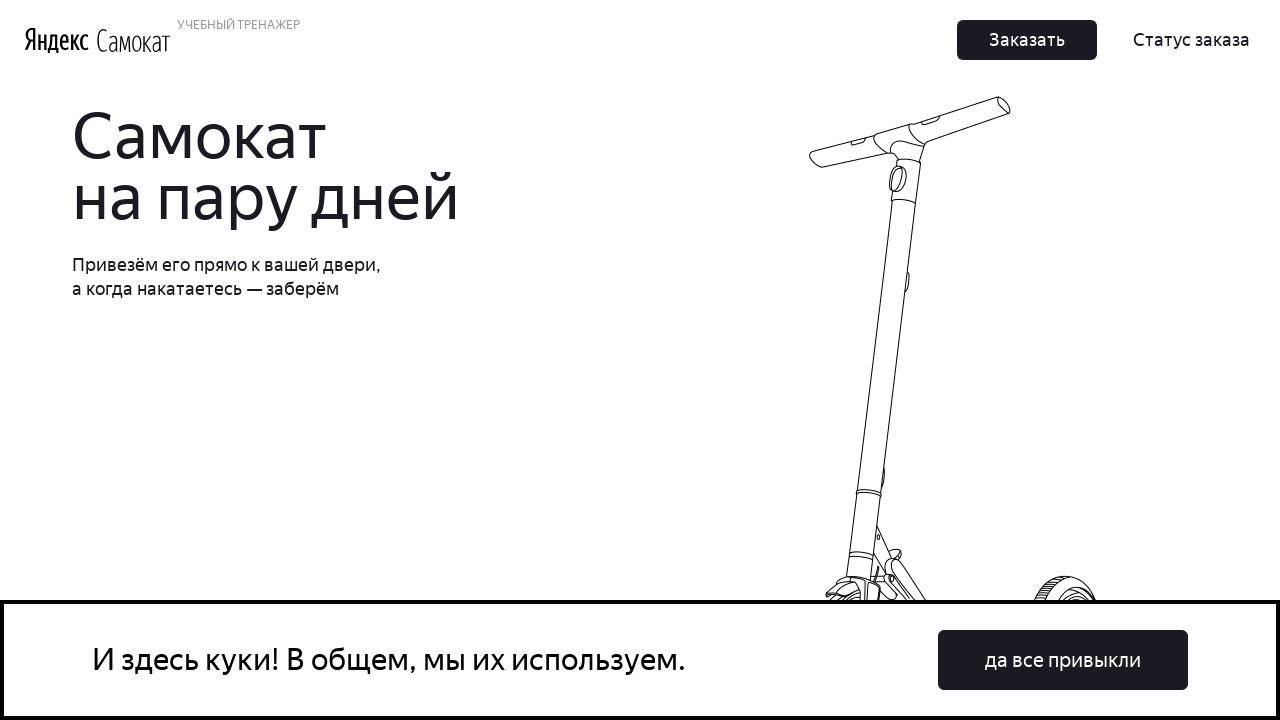

Scrolled to FAQ section to ensure visibility
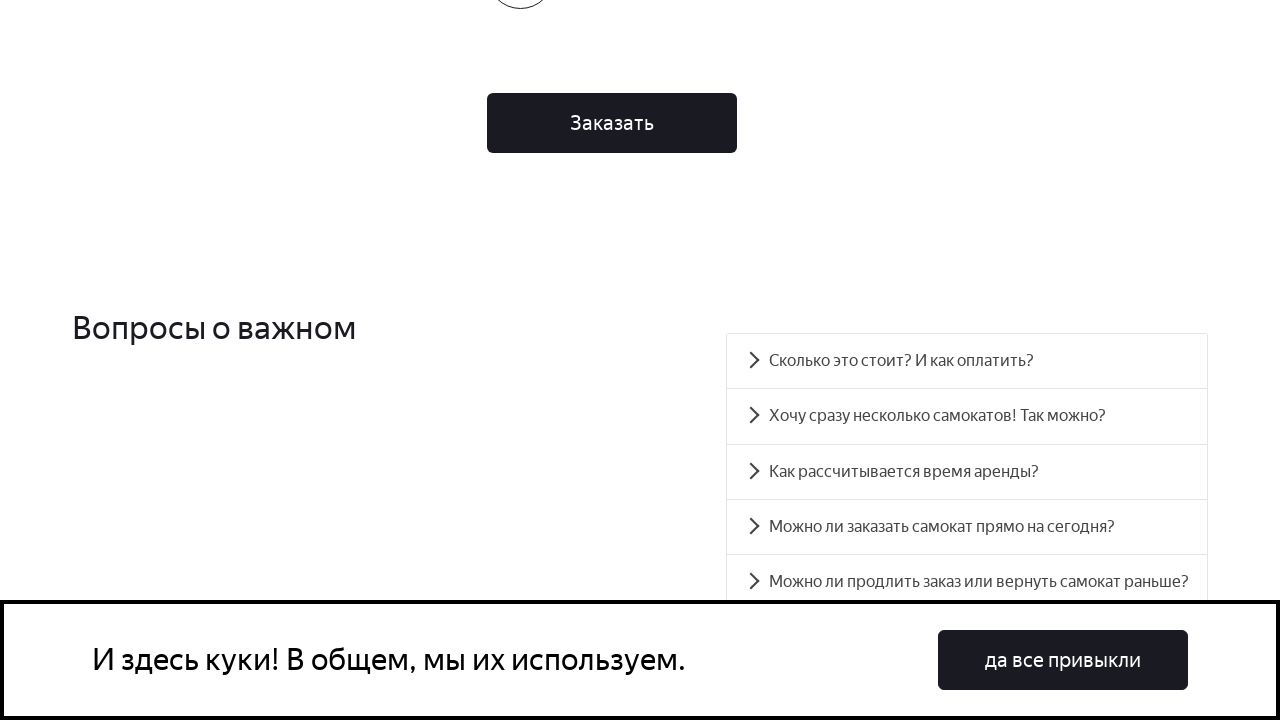

Clicked on FAQ question heading 'accordion__heading-0' to expand accordion at (967, 361) on #accordion__heading-0
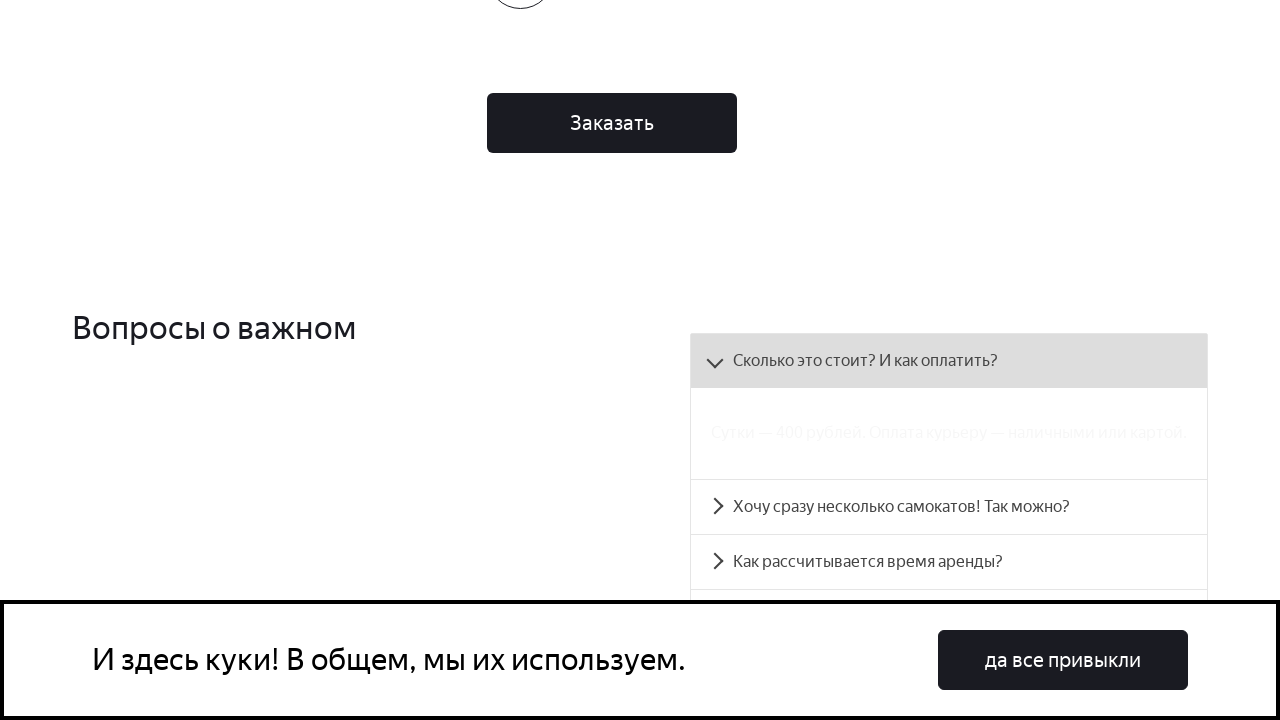

Waited for answer panel 'accordion__panel-0' to become visible
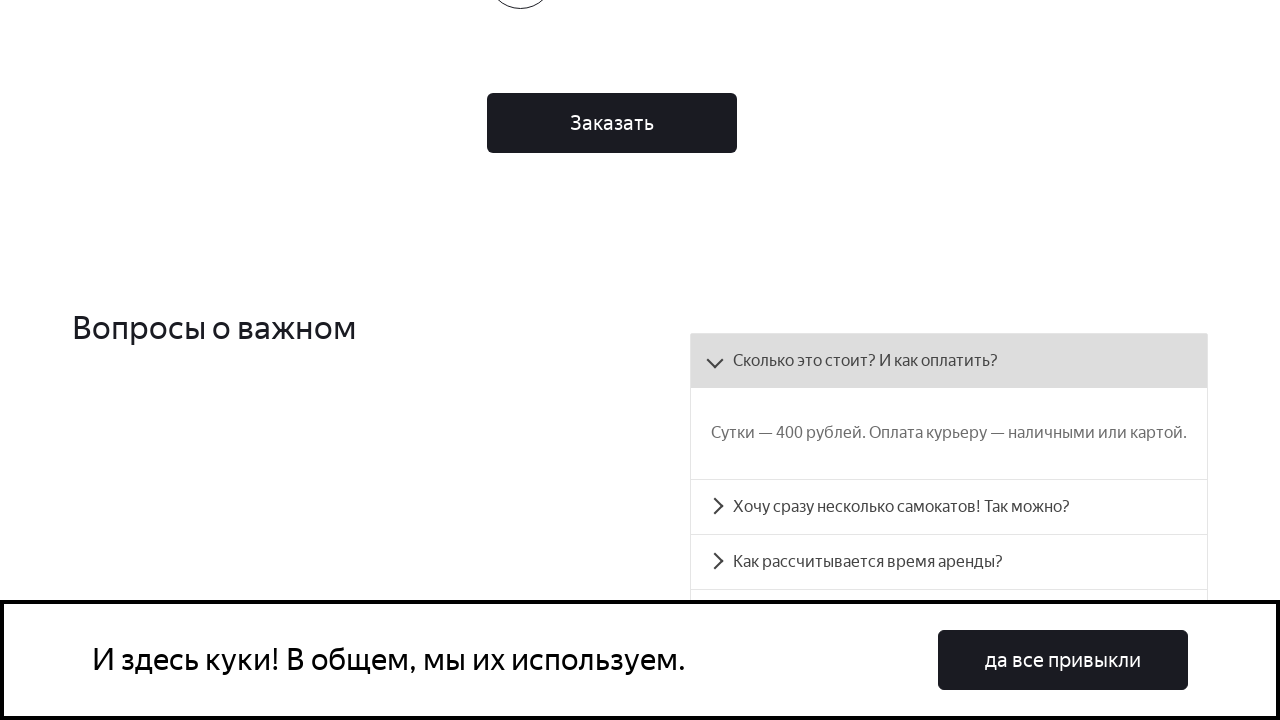

Clicked on FAQ question heading 'accordion__heading-1' to expand accordion at (949, 507) on #accordion__heading-1
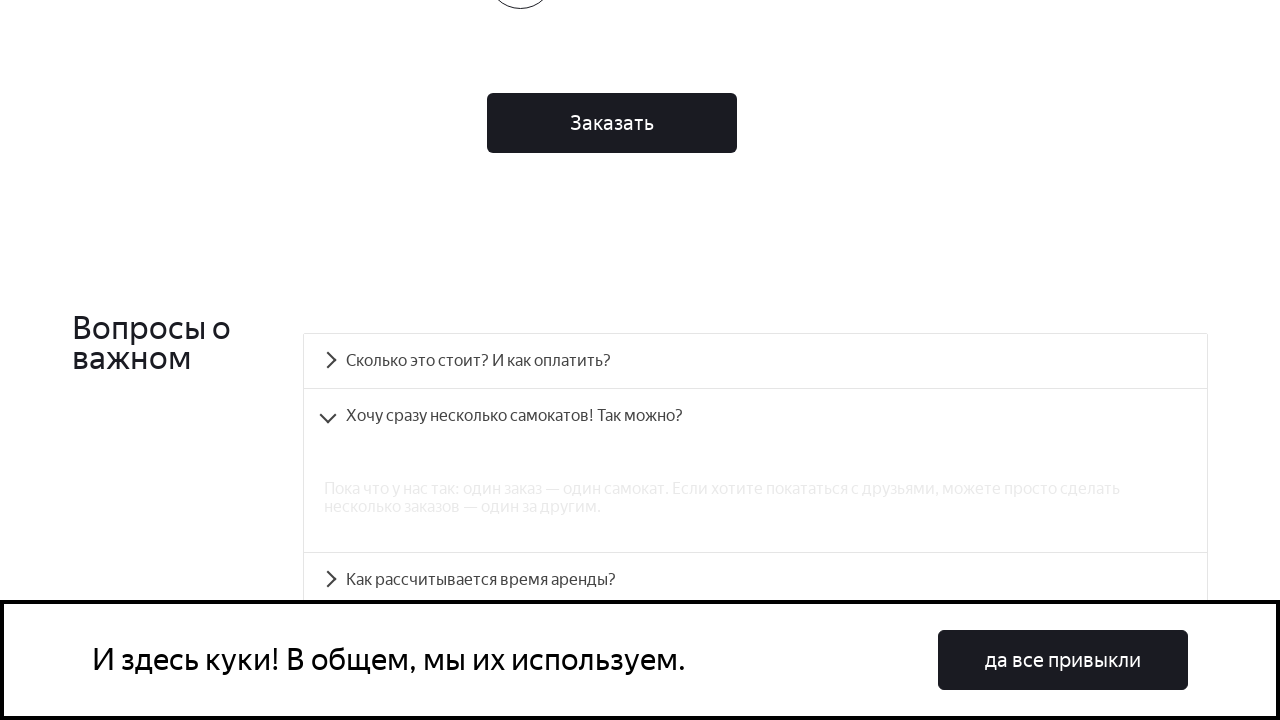

Waited for answer panel 'accordion__panel-1' to become visible
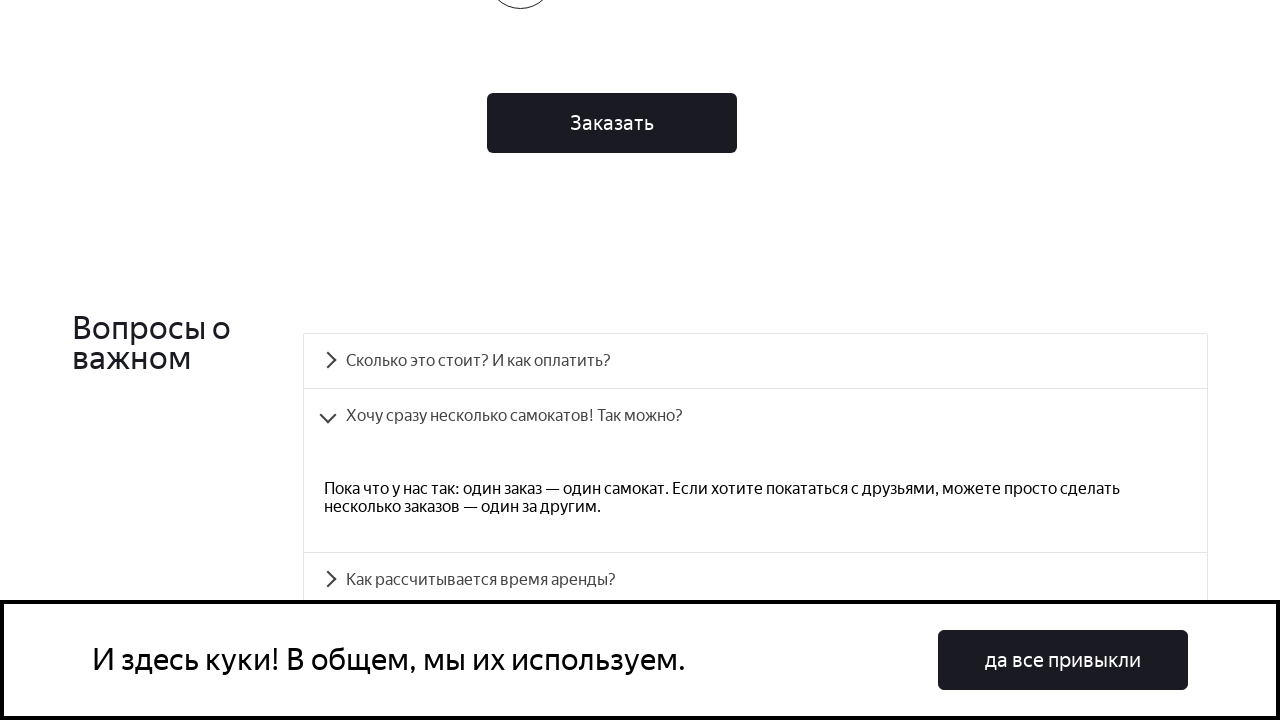

Clicked on FAQ question heading 'accordion__heading-2' to expand accordion at (755, 580) on #accordion__heading-2
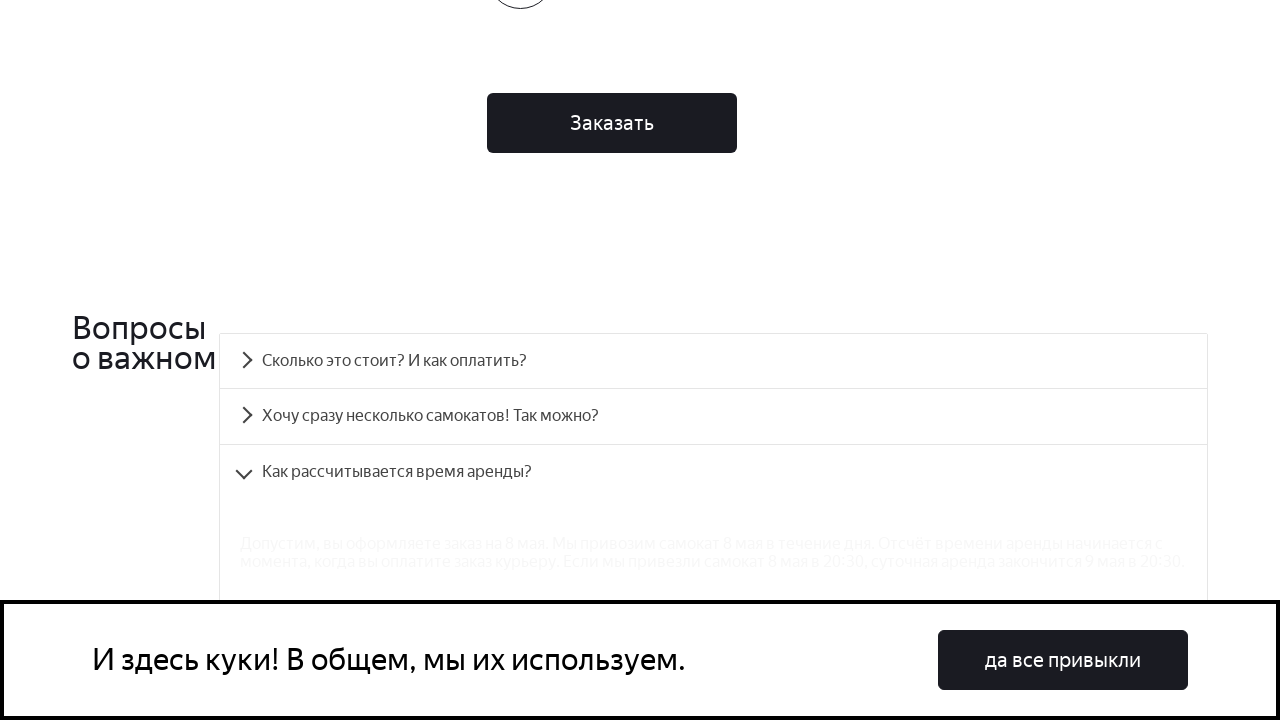

Waited for answer panel 'accordion__panel-2' to become visible
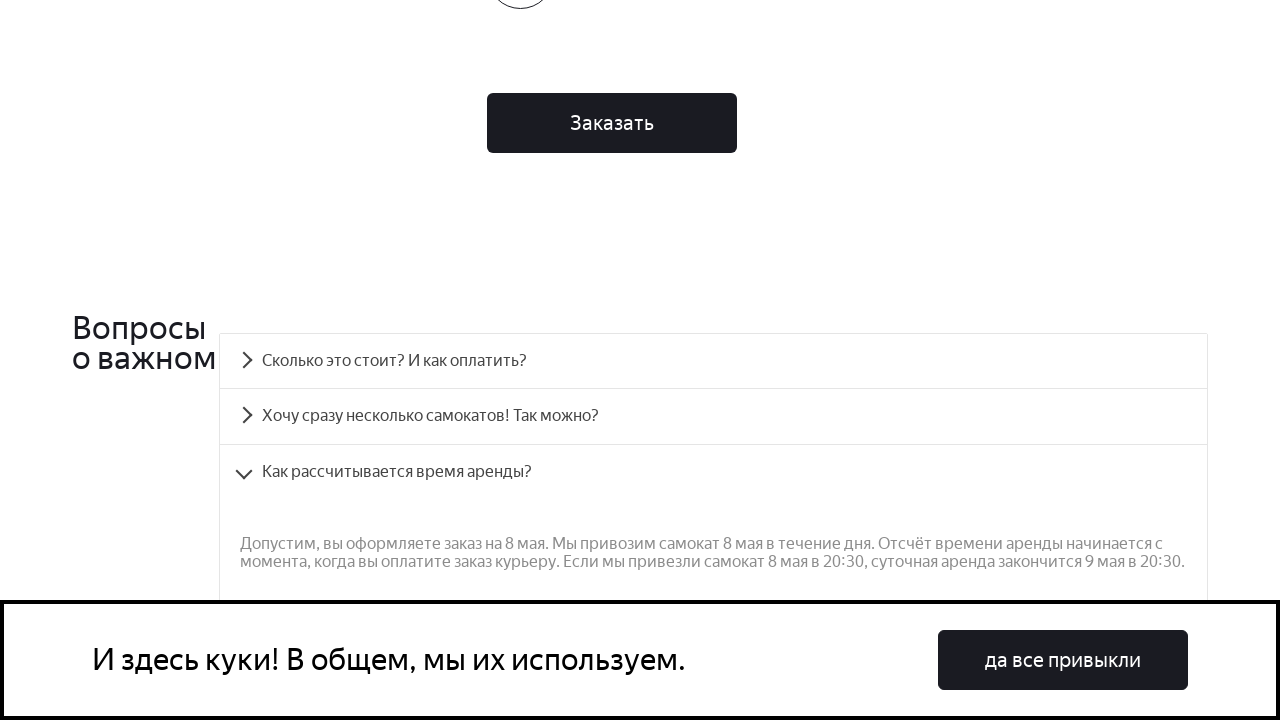

Clicked on FAQ question heading 'accordion__heading-3' to expand accordion at (714, 361) on #accordion__heading-3
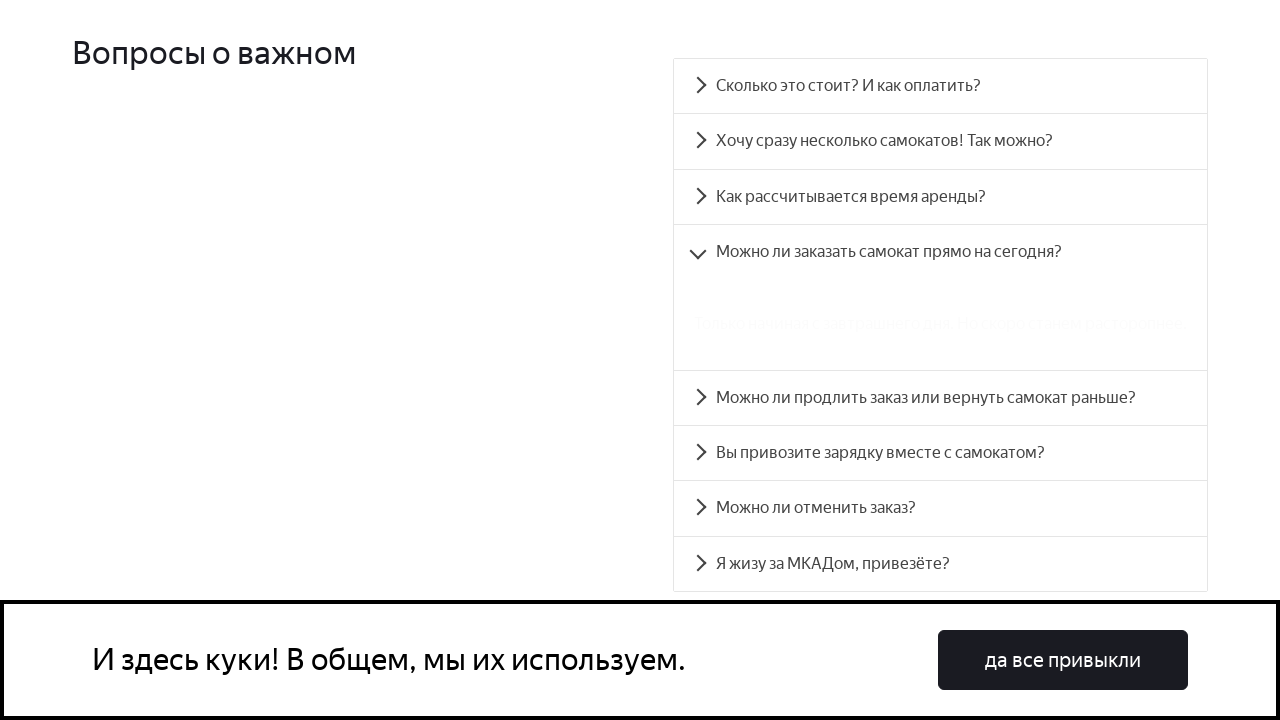

Waited for answer panel 'accordion__panel-3' to become visible
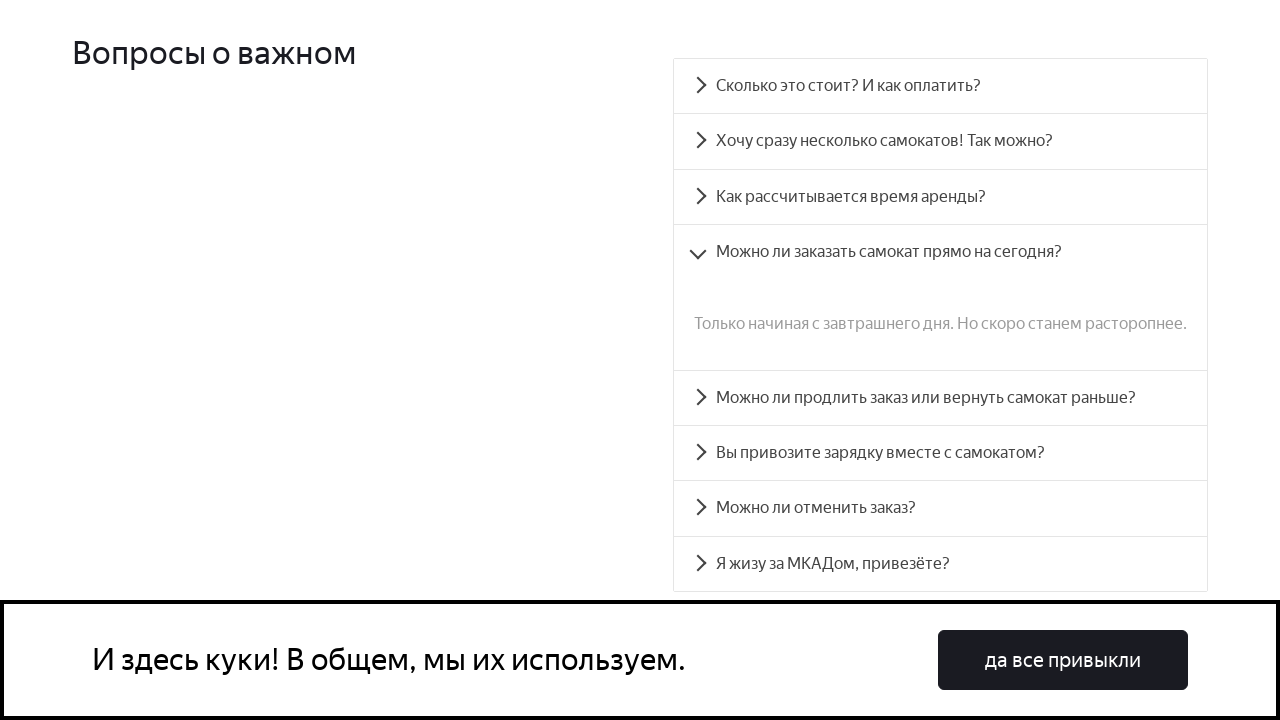

Clicked on FAQ question heading 'accordion__heading-4' to expand accordion at (940, 398) on #accordion__heading-4
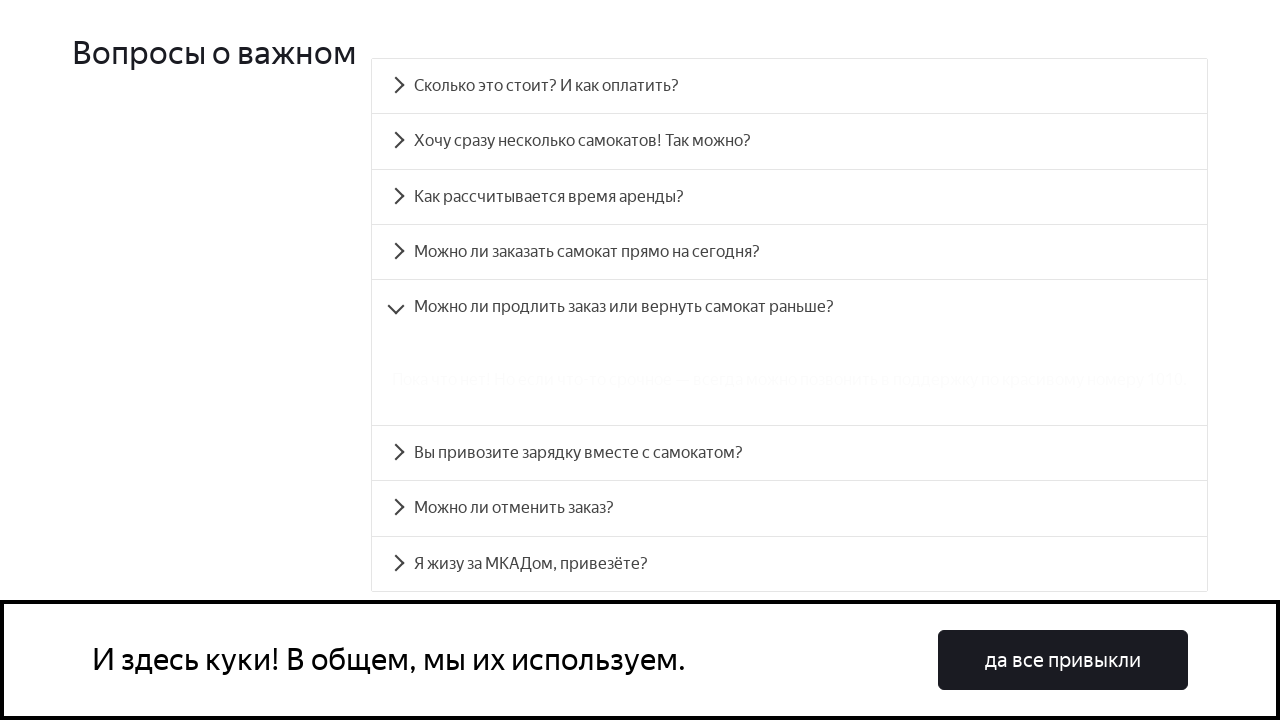

Waited for answer panel 'accordion__panel-4' to become visible
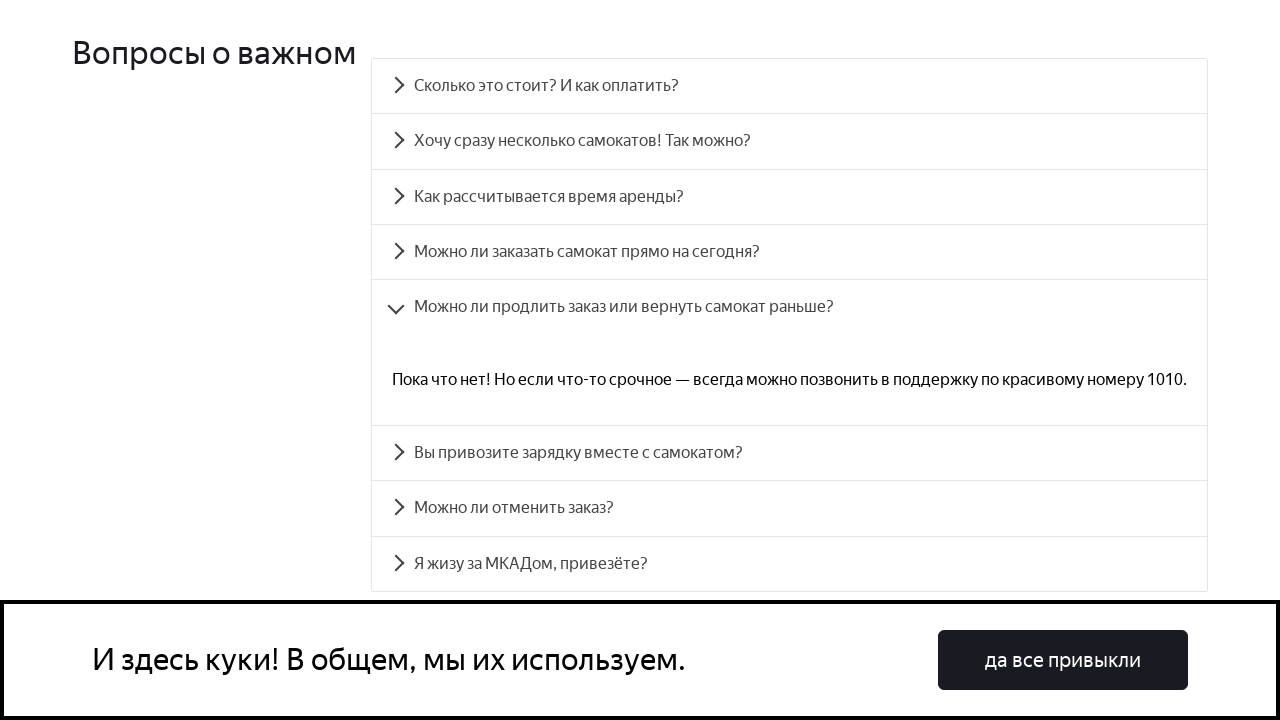

Clicked on FAQ question heading 'accordion__heading-5' to expand accordion at (790, 453) on #accordion__heading-5
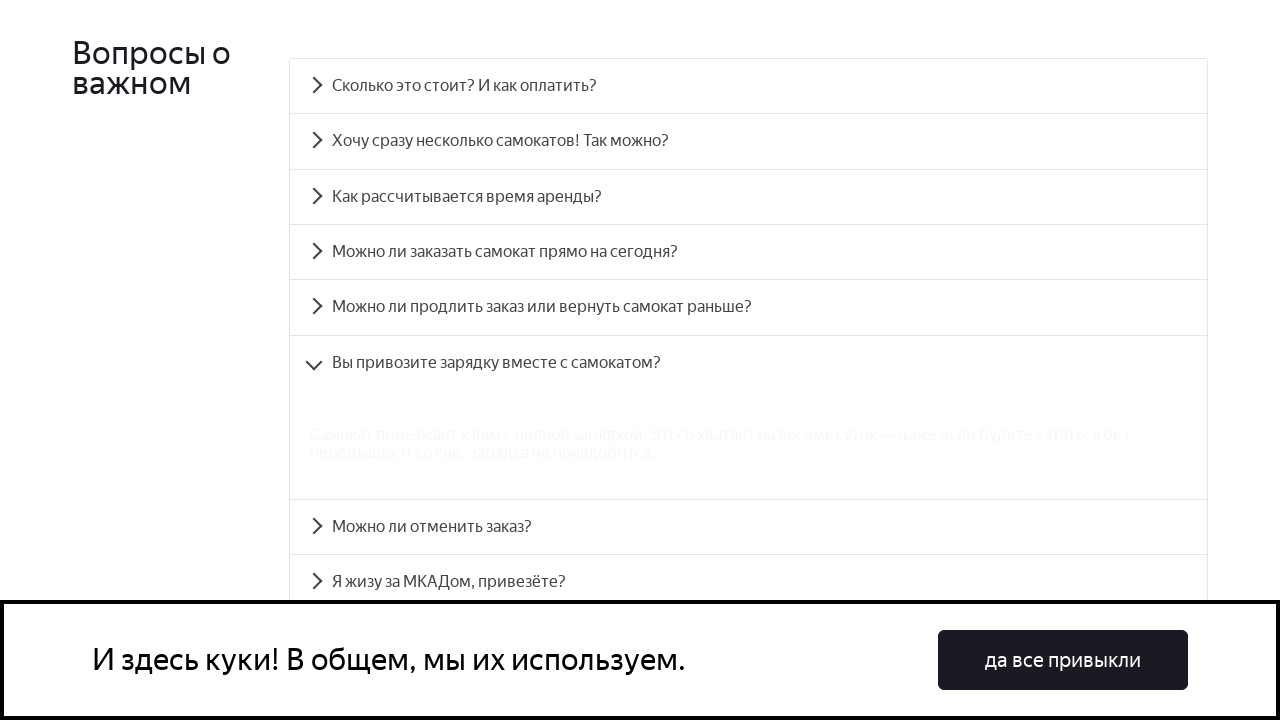

Waited for answer panel 'accordion__panel-5' to become visible
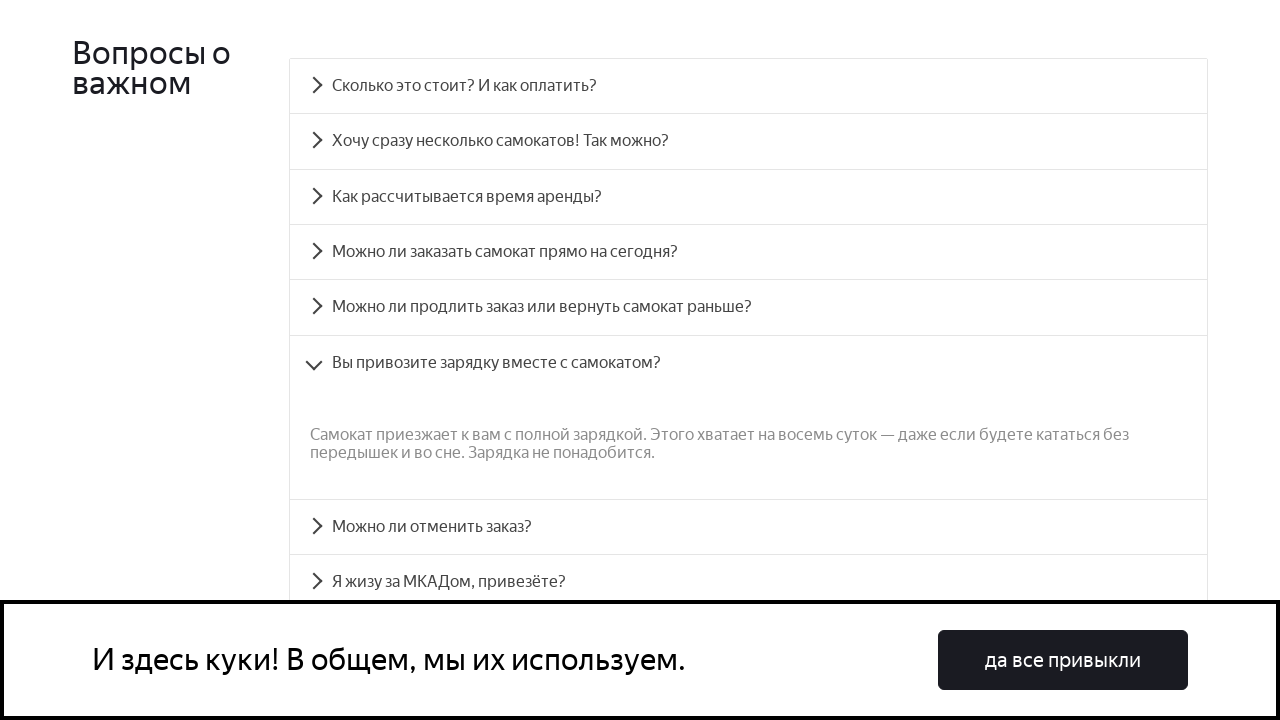

Clicked on FAQ question heading 'accordion__heading-6' to expand accordion at (748, 527) on #accordion__heading-6
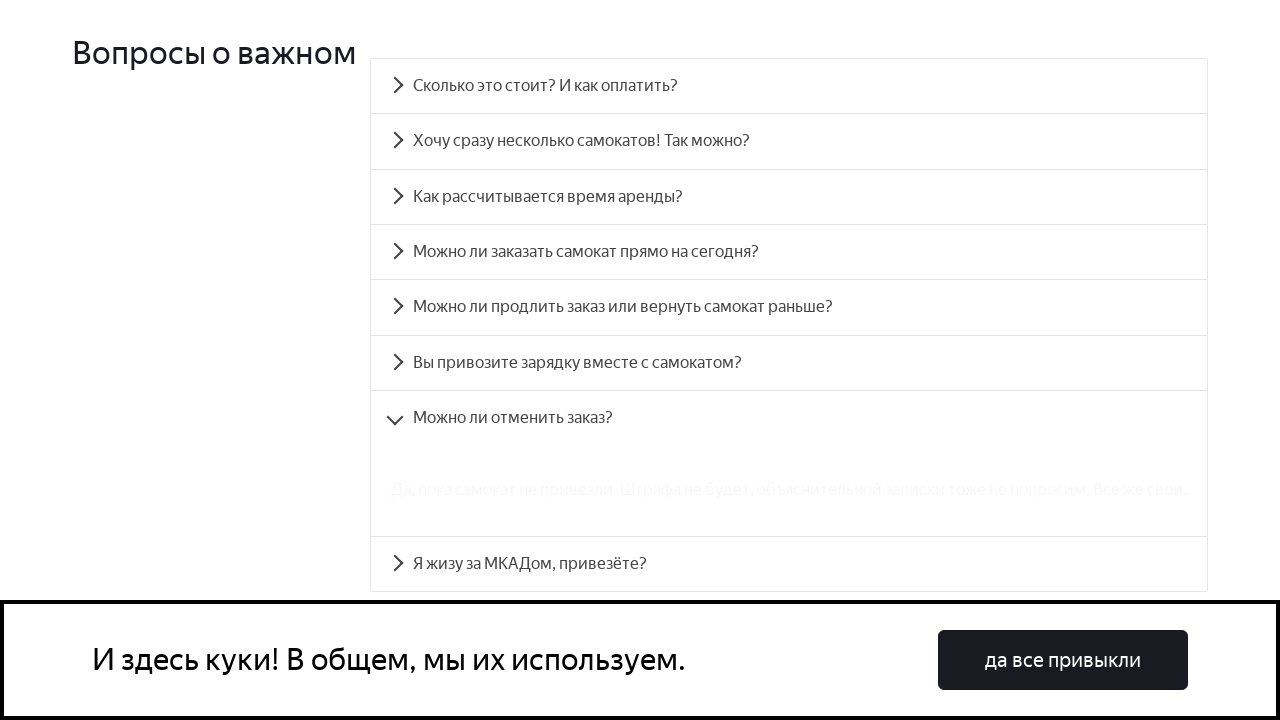

Waited for answer panel 'accordion__panel-6' to become visible
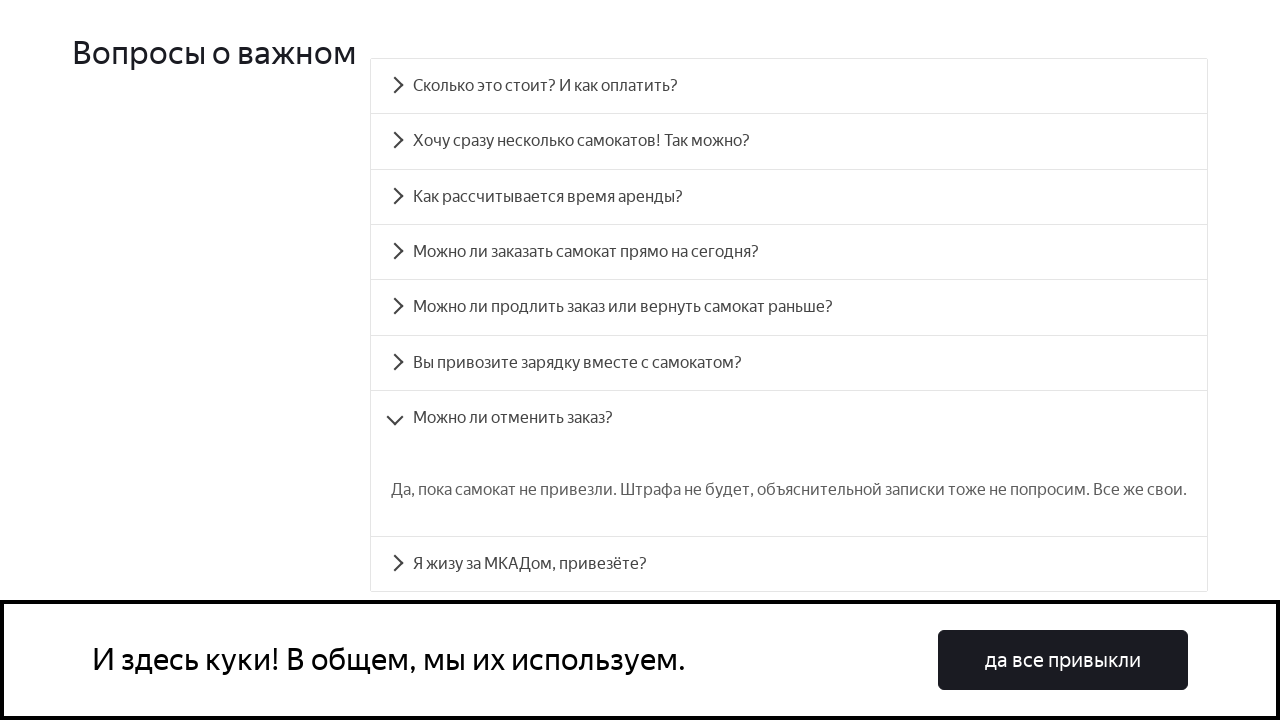

Clicked on FAQ question heading 'accordion__heading-7' to expand accordion at (789, 564) on #accordion__heading-7
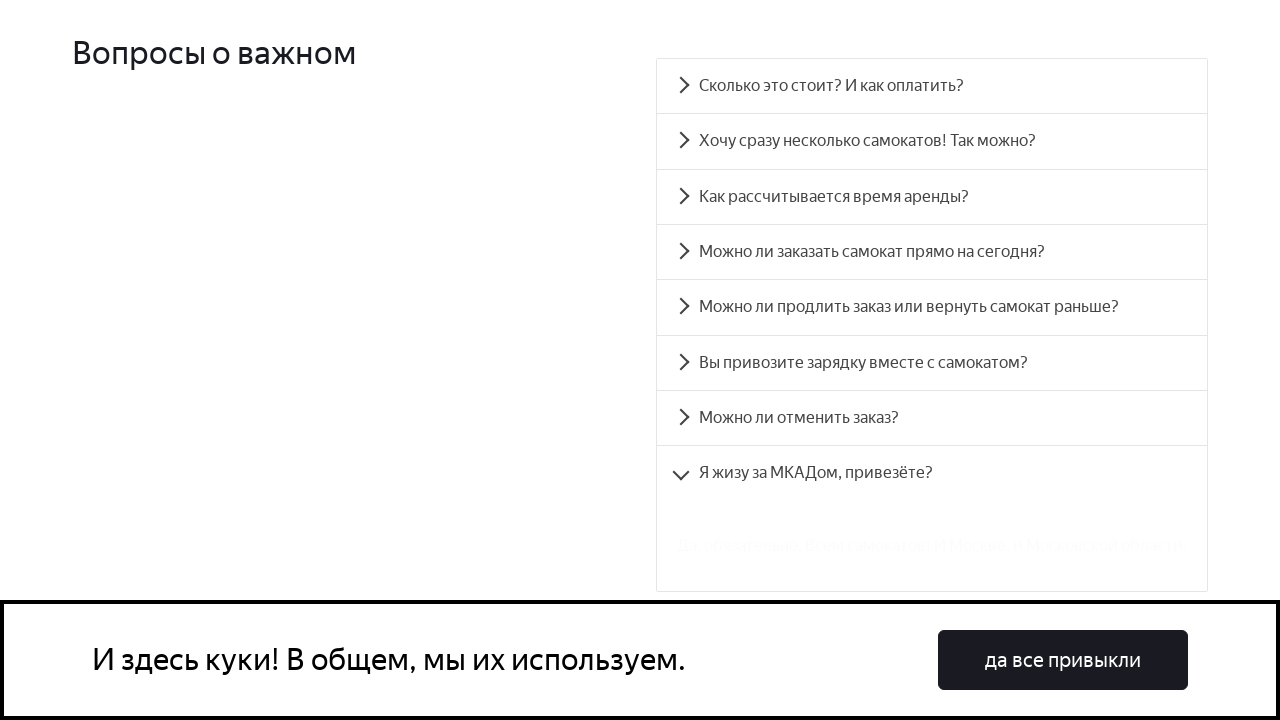

Waited for answer panel 'accordion__panel-7' to become visible
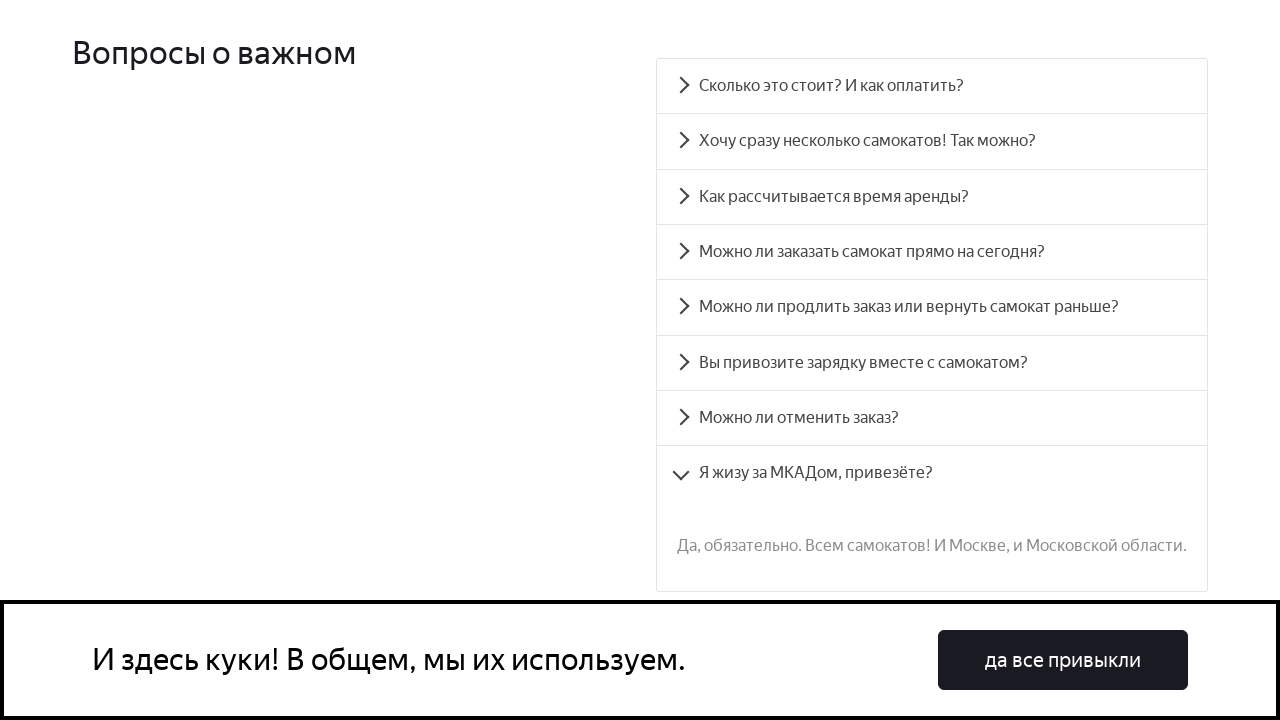

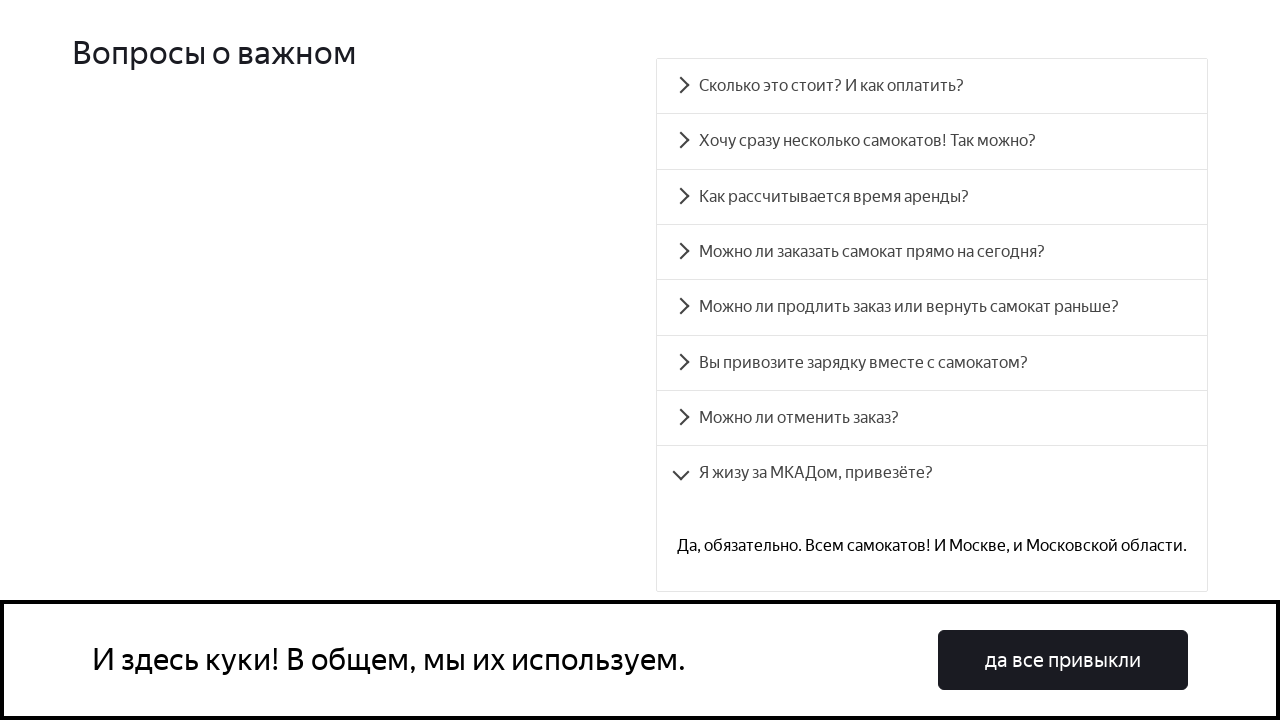